Tests drag and drop functionality on jQuery UI demo page by dragging an element and dropping it onto a target droppable area within an iframe

Starting URL: http://jqueryui.com/droppable/

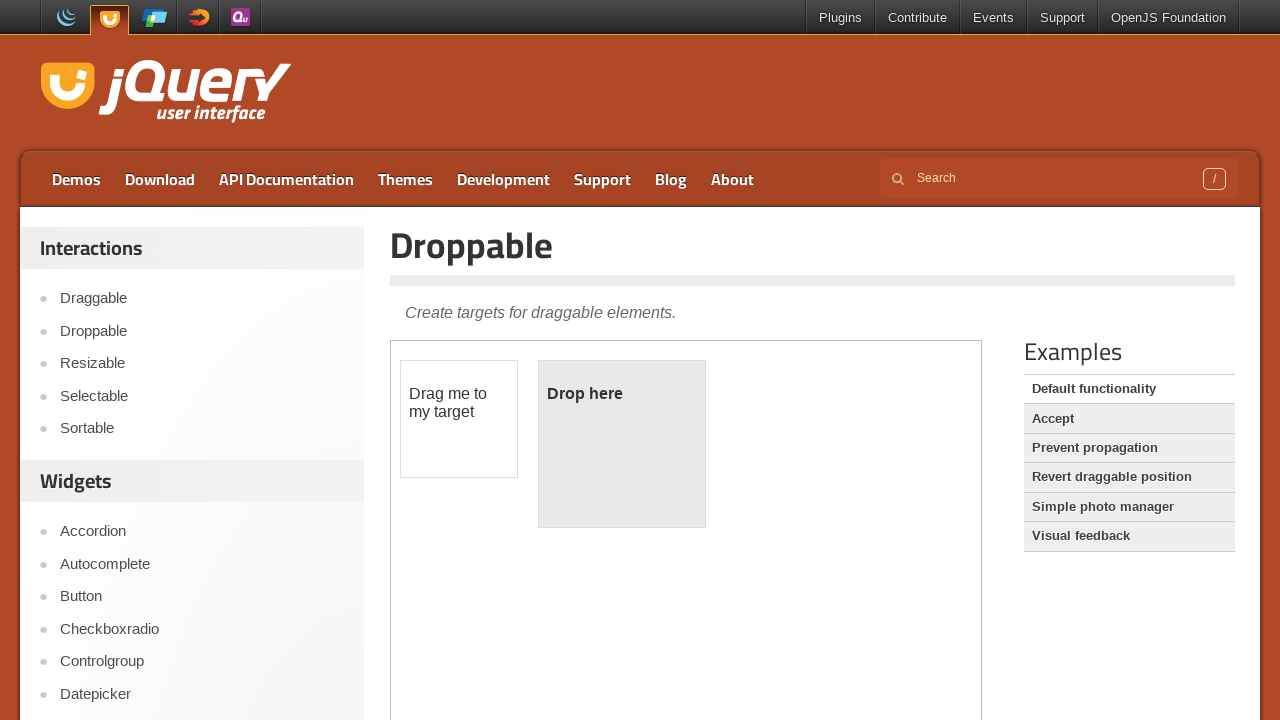

Located the iframe containing the jQuery UI droppable demo
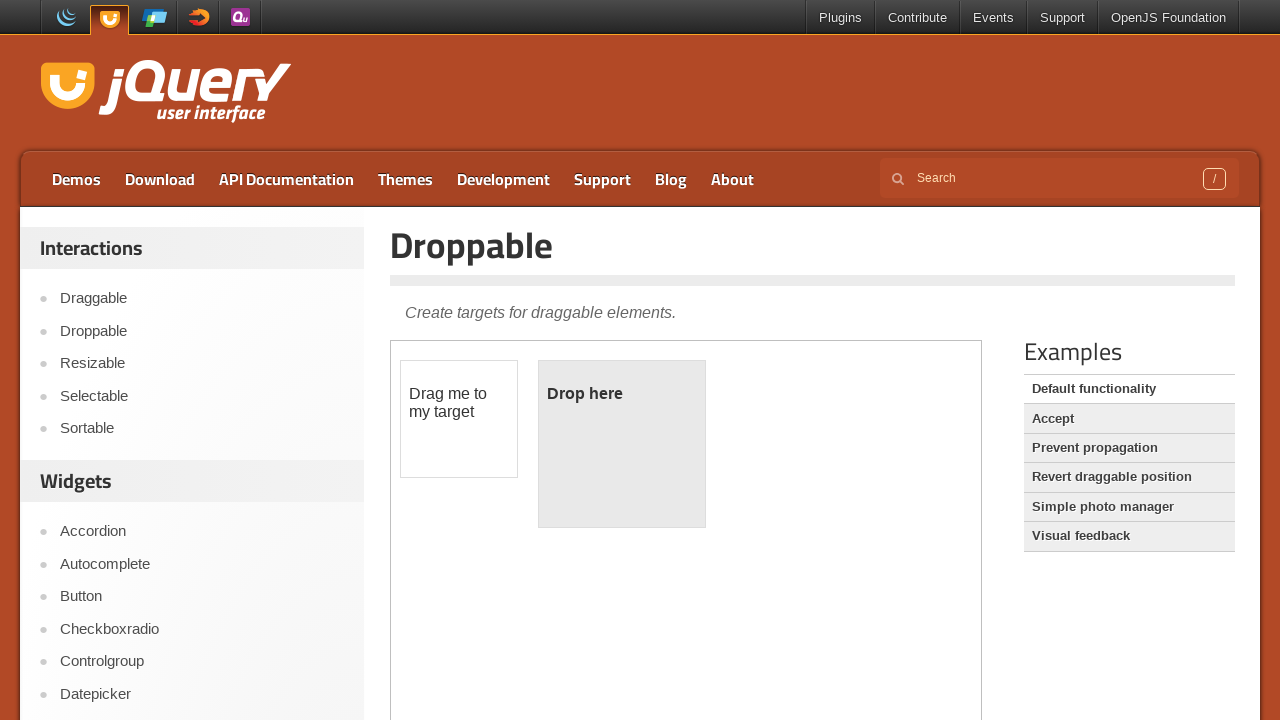

Located the draggable element within the iframe
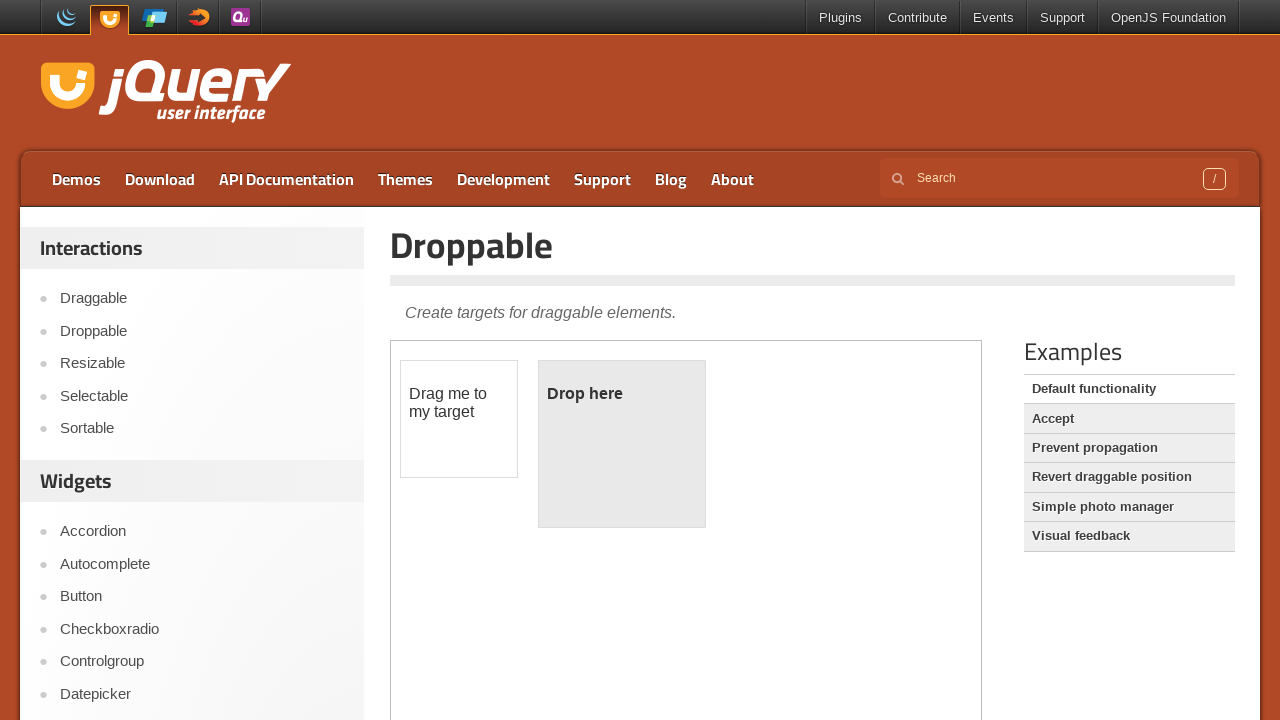

Located the droppable target element within the iframe
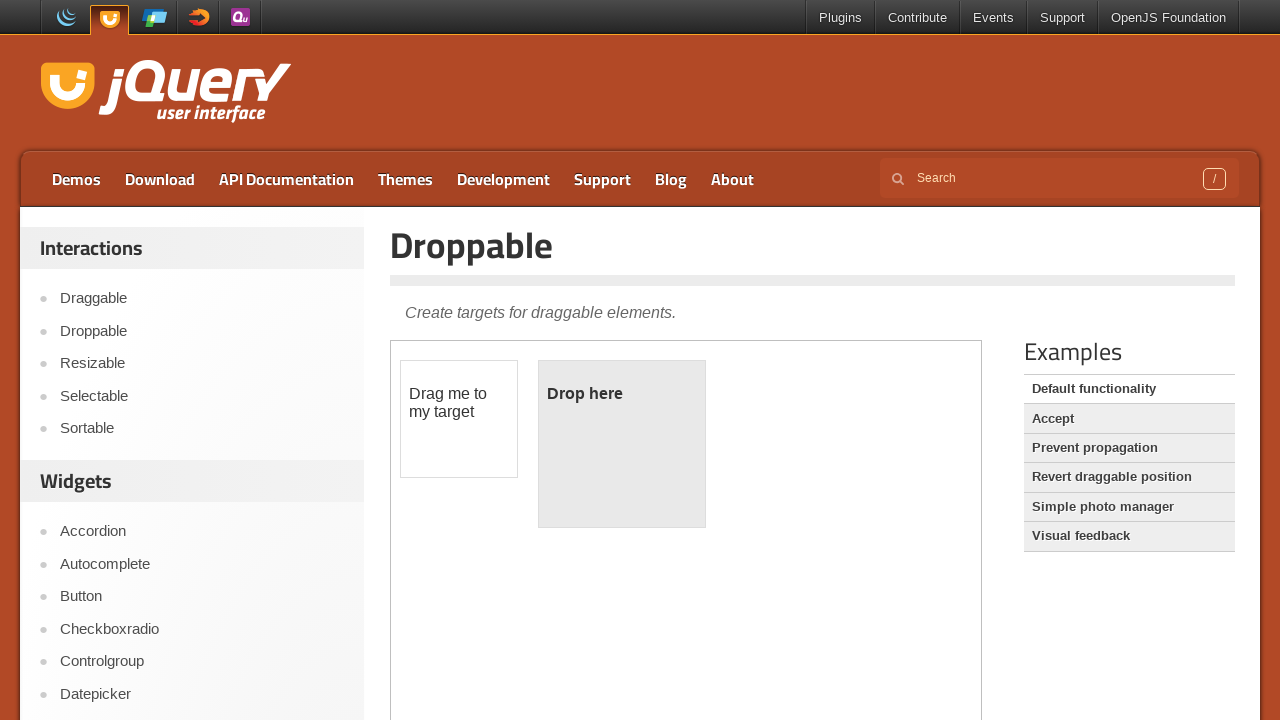

Dragged the draggable element and dropped it onto the droppable target area at (622, 444)
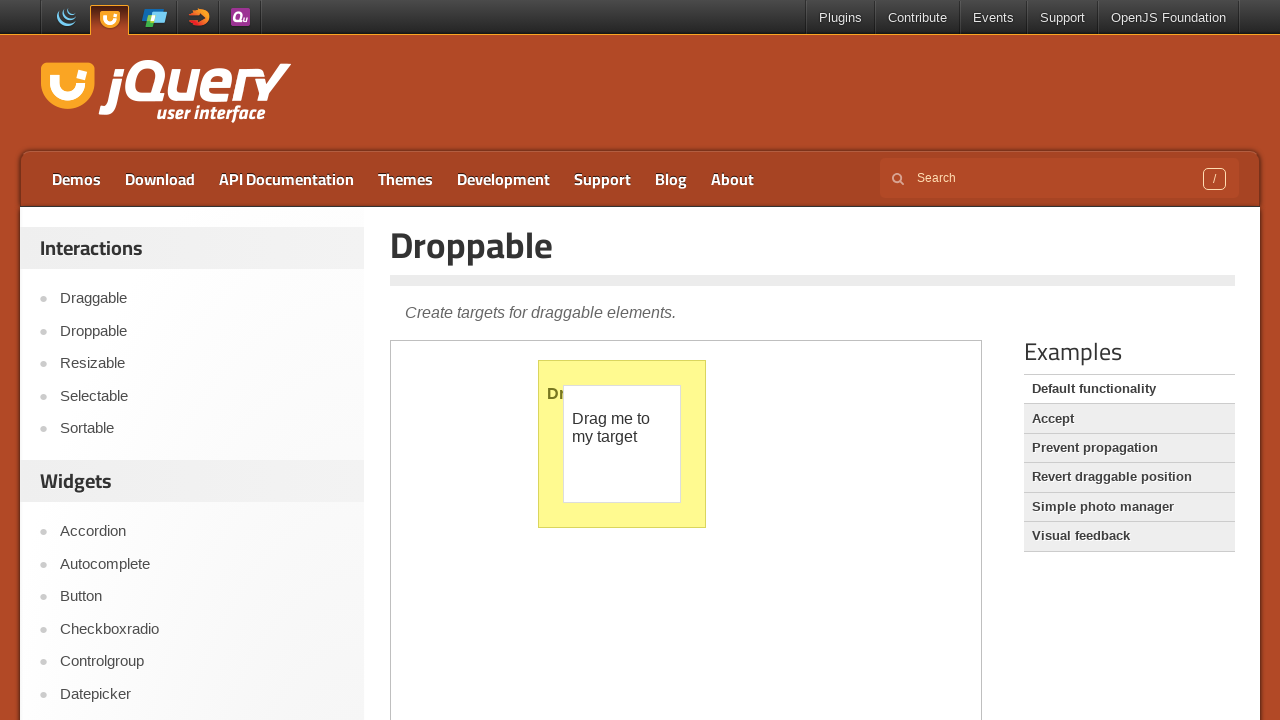

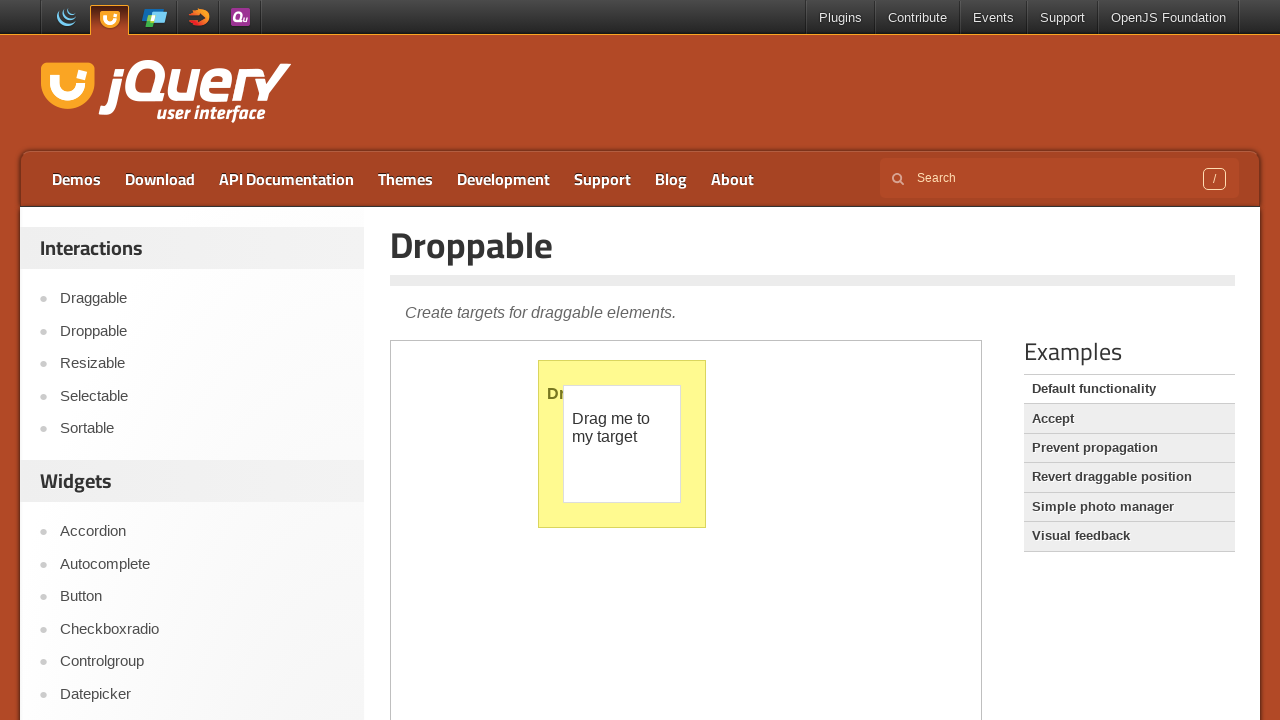